Tests drag and drop functionality within an iframe by dragging an element from one position to another on a drag-n-drop demo page.

Starting URL: https://beej.us/blog/data/drag-n-drop/

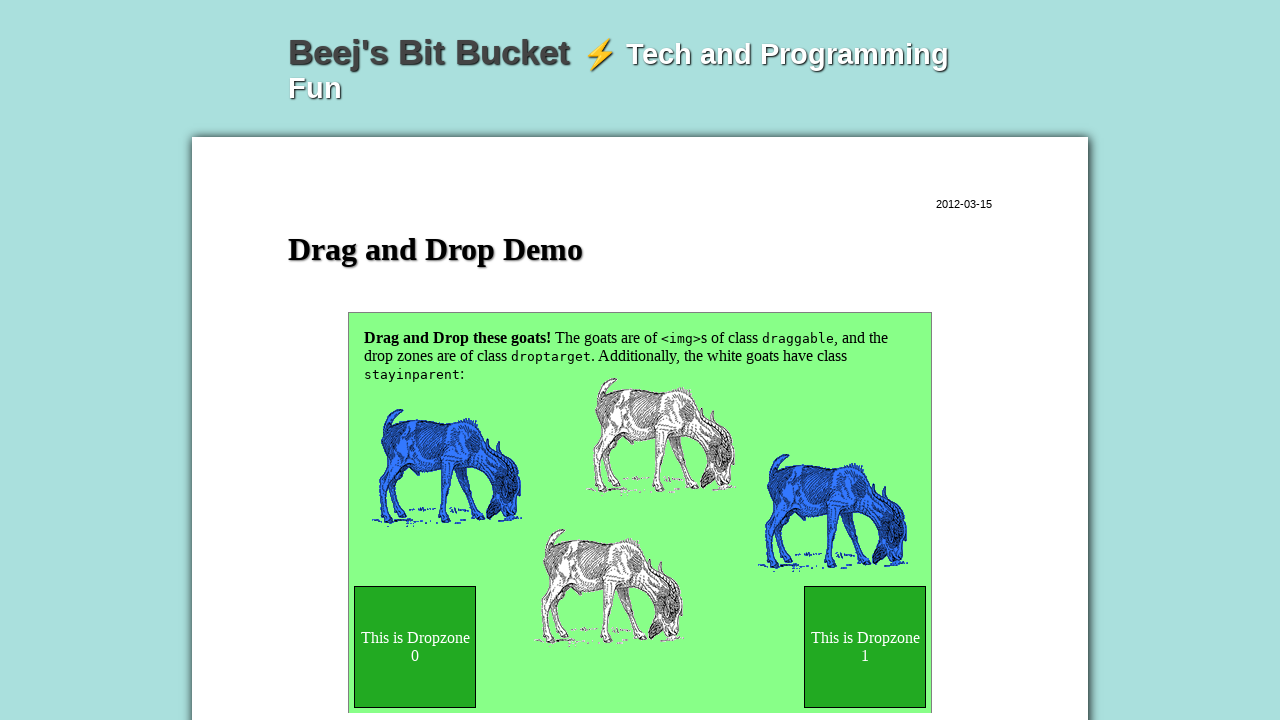

Navigated to drag-n-drop demo page
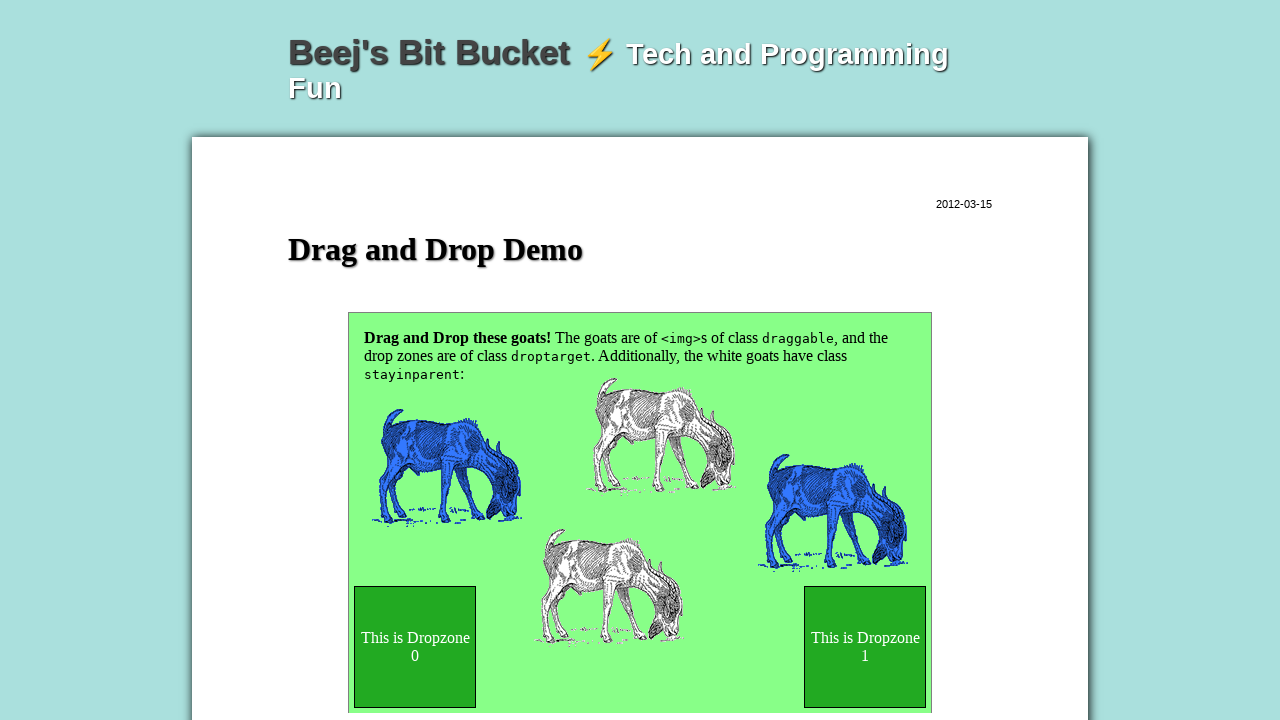

Located iframe with drag-n-drop widget
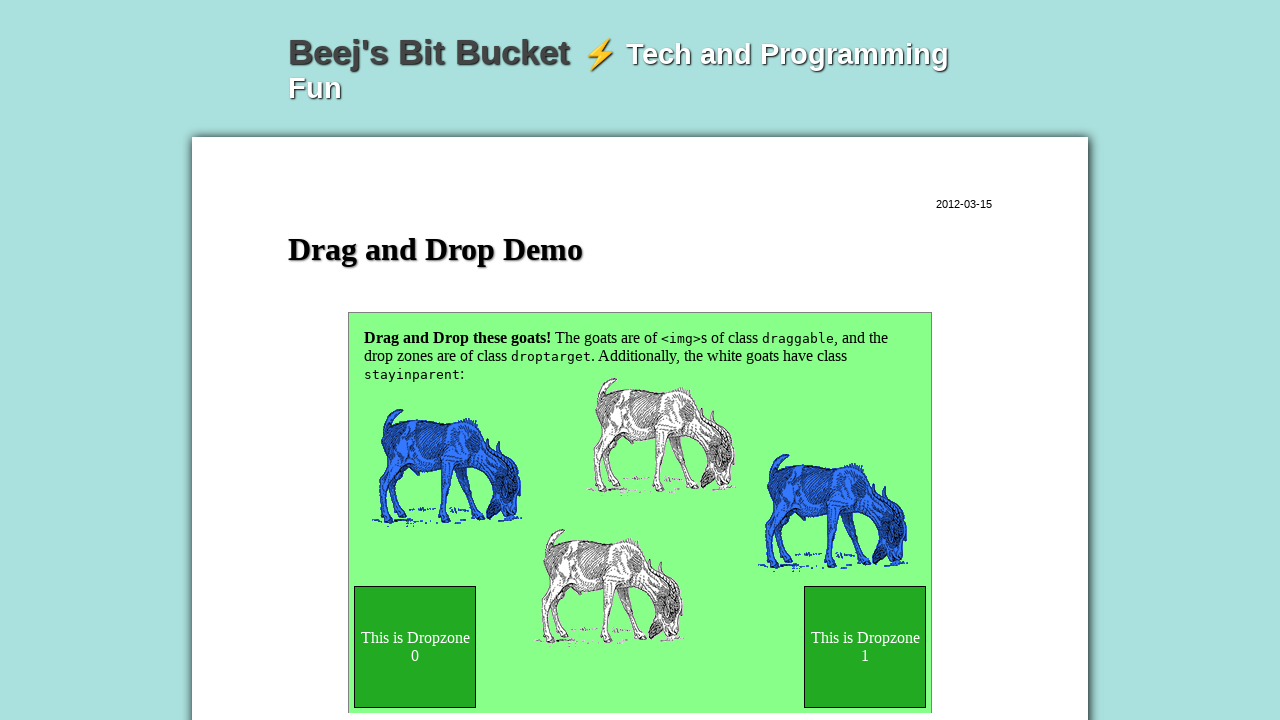

Performed drag and drop operation from goat0 to goat2 within iframe
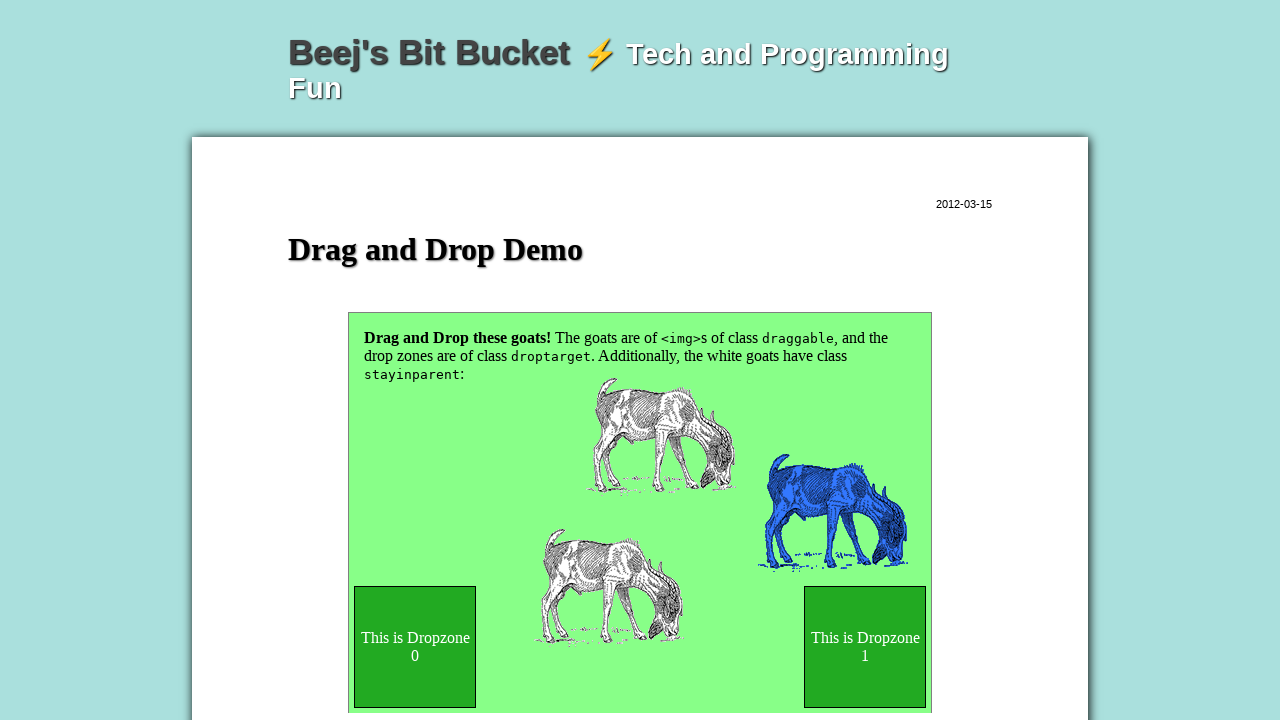

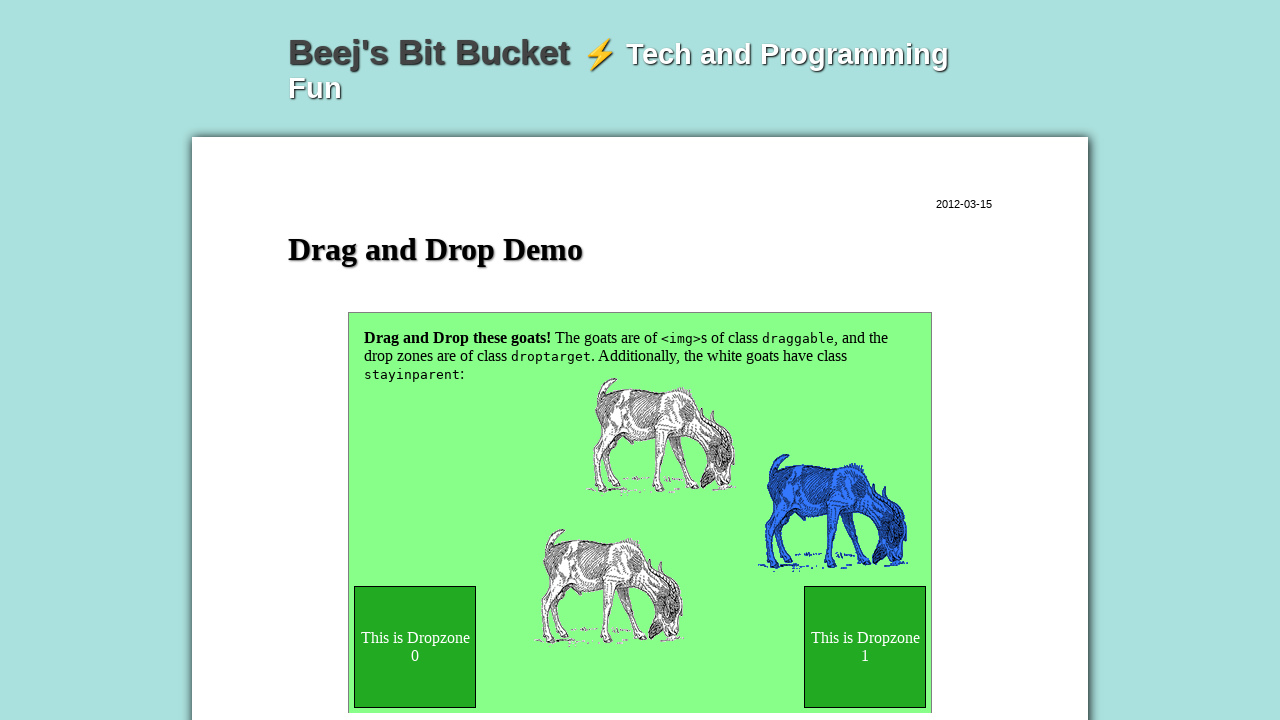